Tests form validation when only date field is filled, expecting validation error

Starting URL: https://santiagomonteiro.github.io/dev.finances/

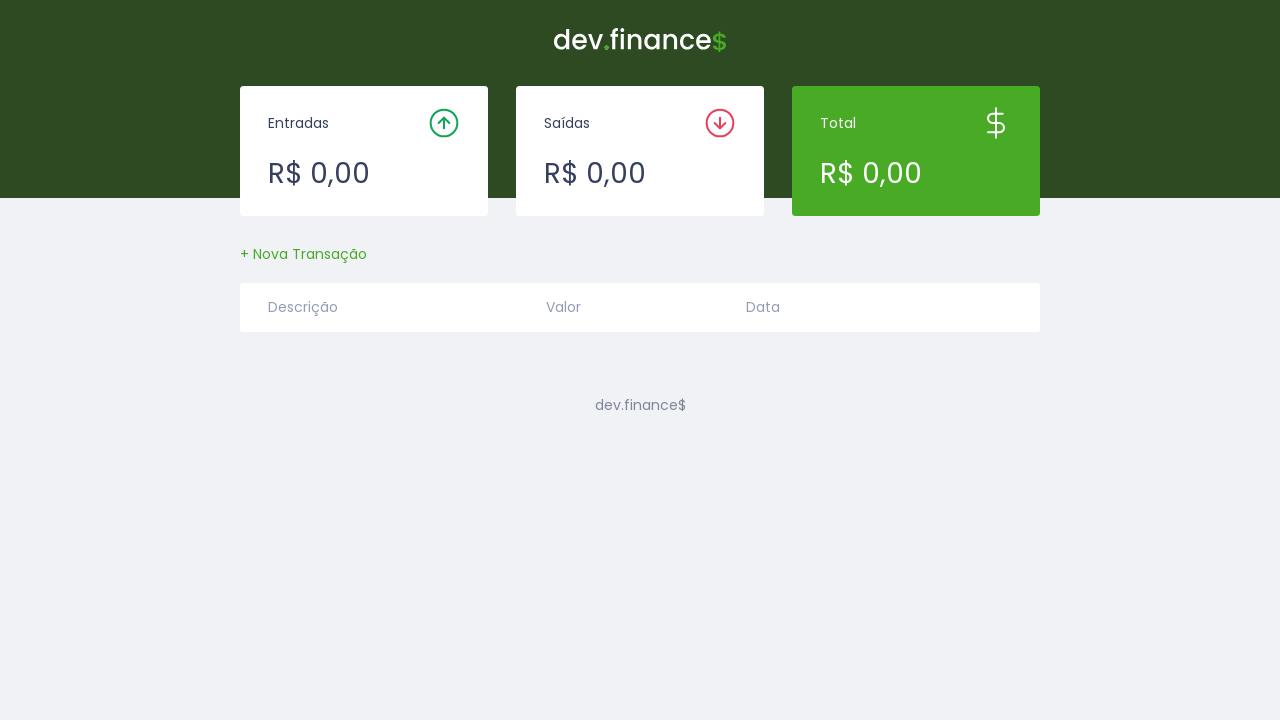

Clicked button to open transaction modal at (304, 254) on #createTransactionButton
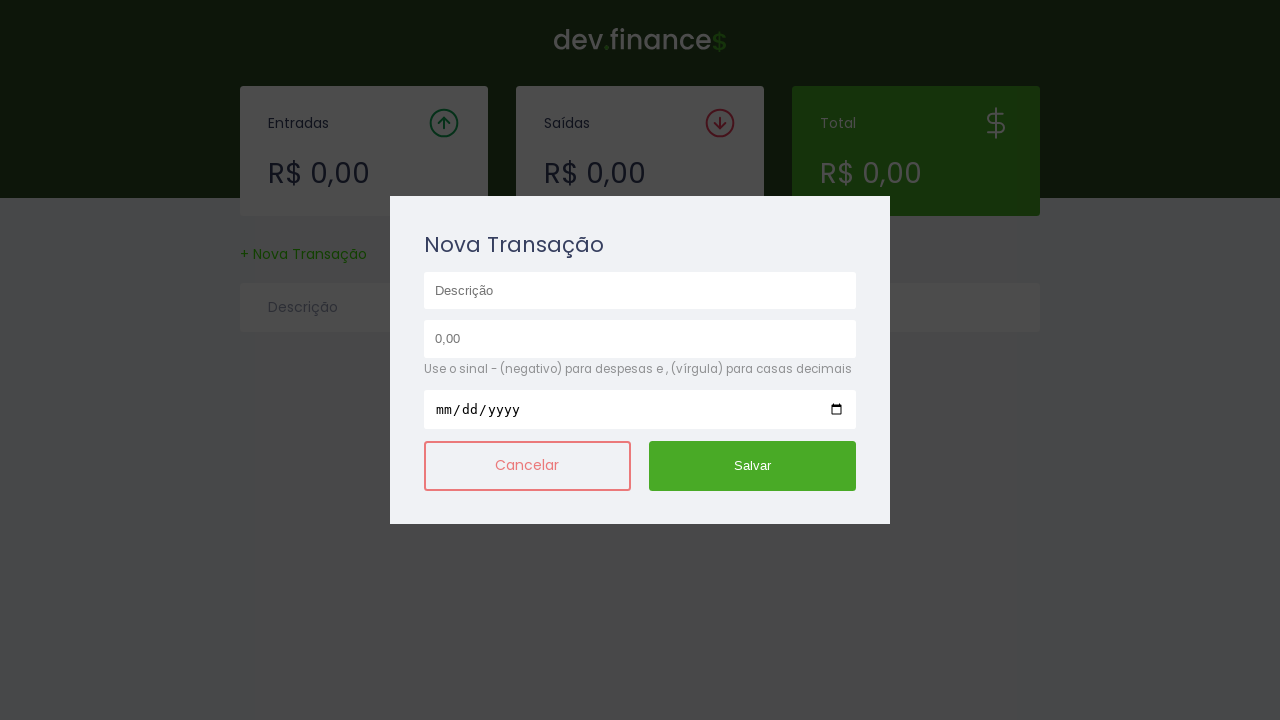

Transaction modal opened and became visible
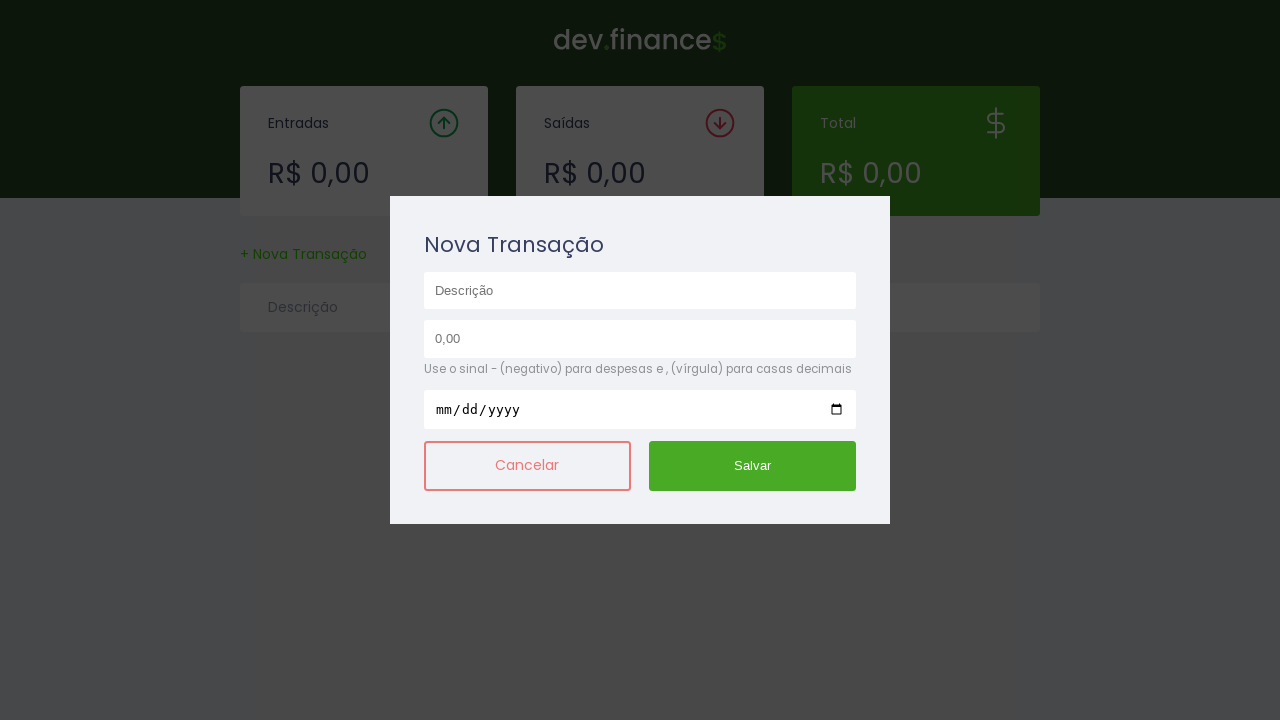

Filled date field with '2024-08-20' on #date
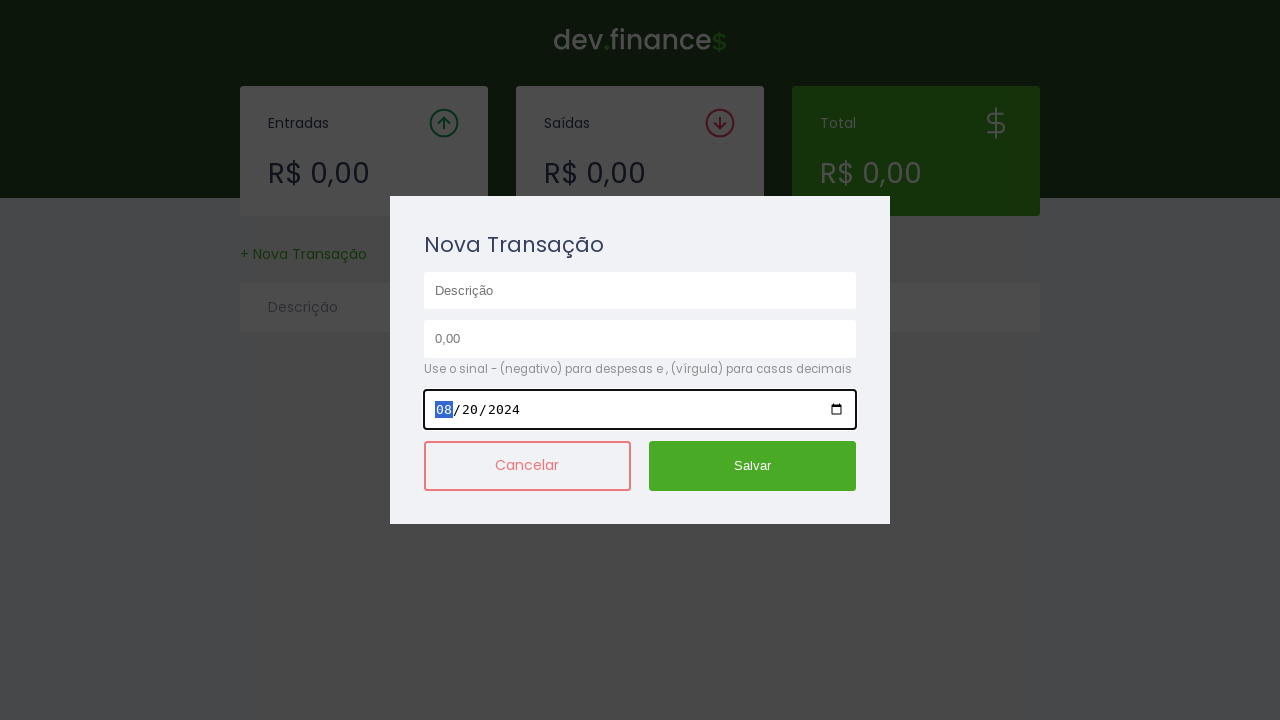

Clicked submit button with only date field filled at (753, 466) on #submit-button
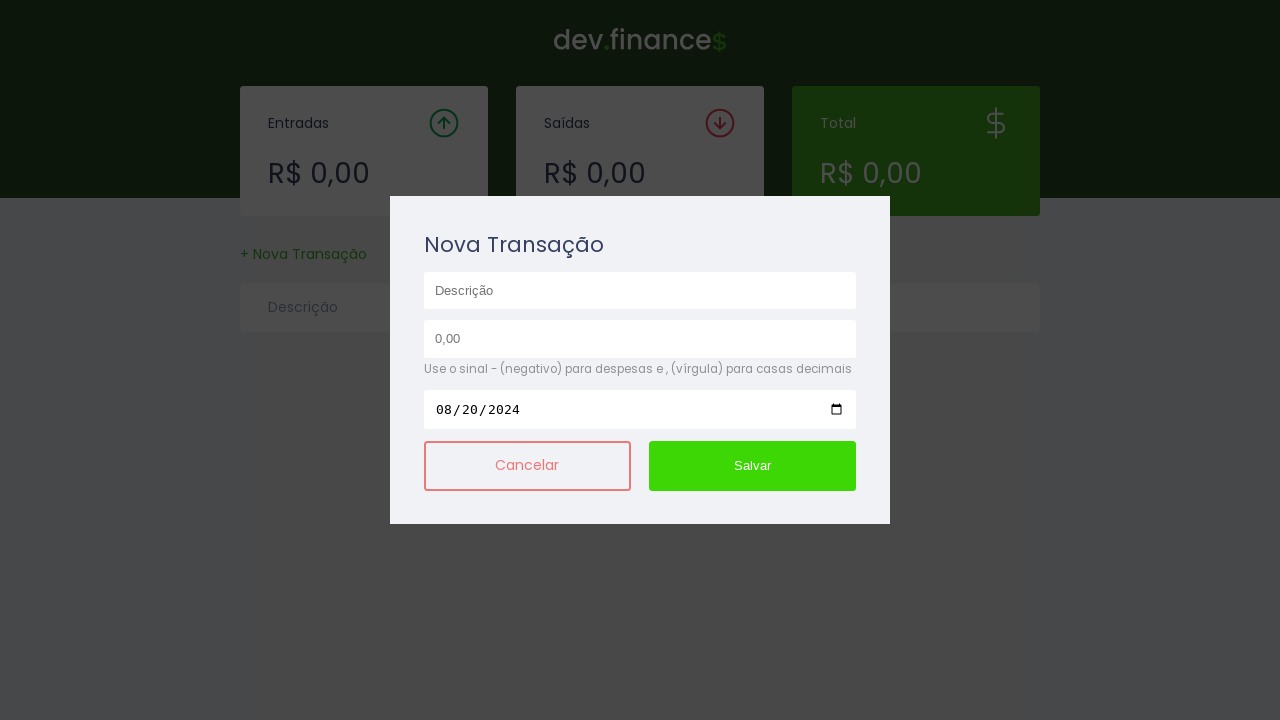

Accepted validation error alert dialog
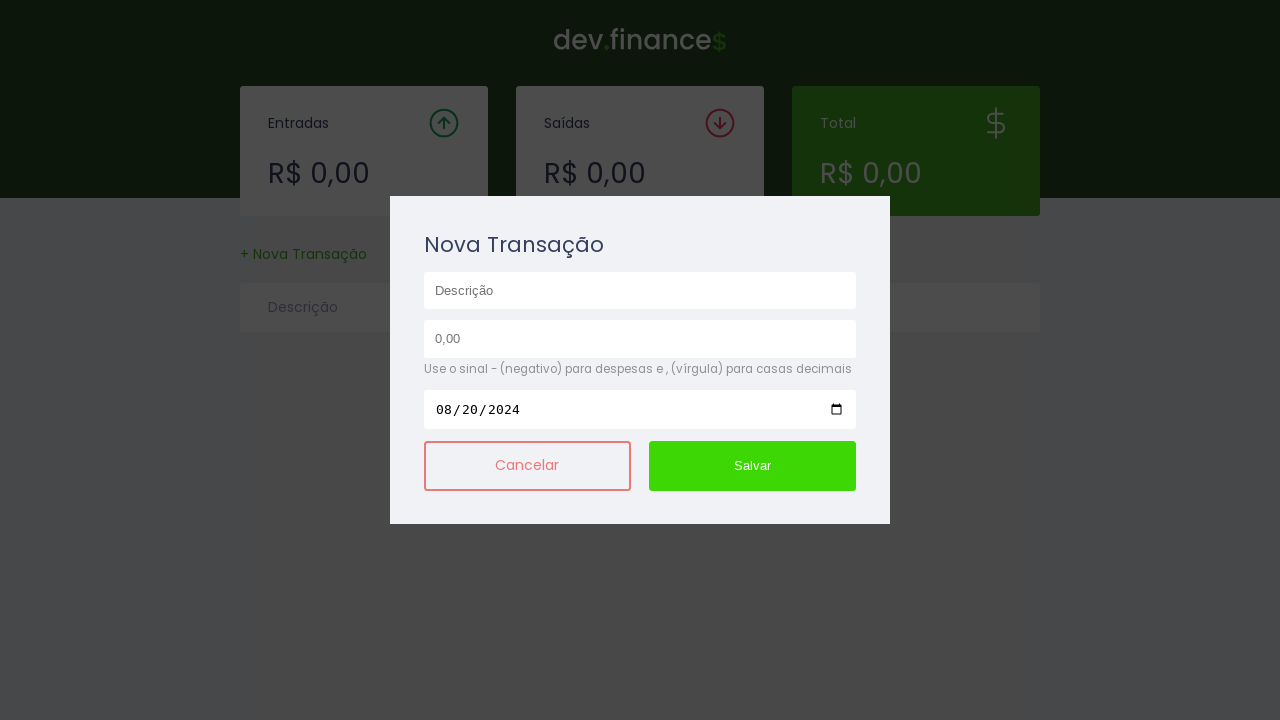

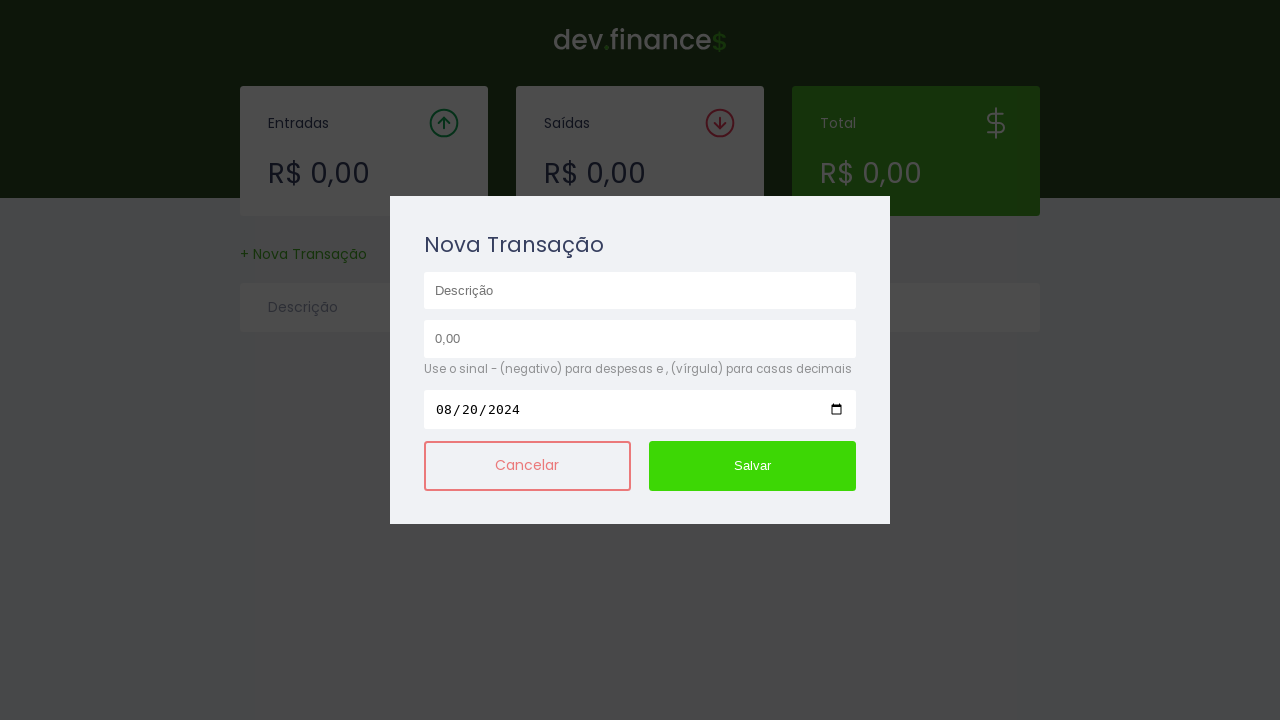